Tests a dropdown component that allows character matching by clicking it, typing a character to filter options, and selecting an option

Starting URL: https://semantic-ui.com/modules/dropdown.html

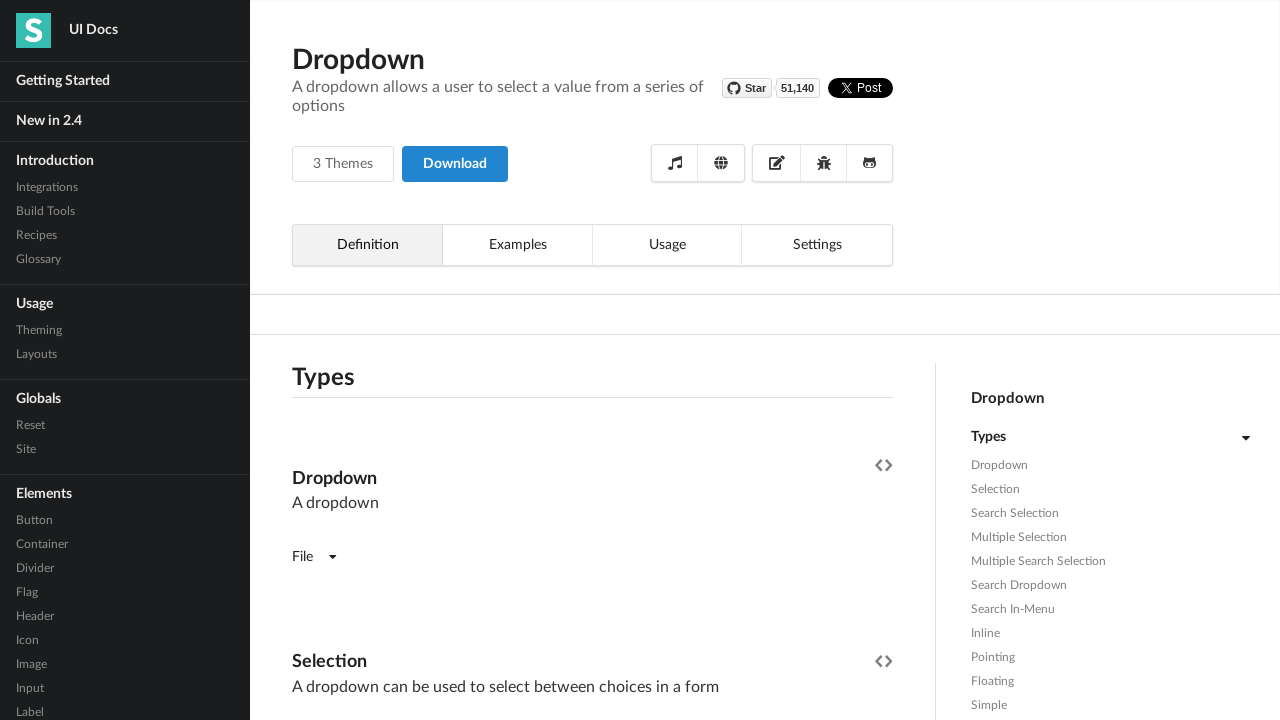

Waited for Dropdown header to load
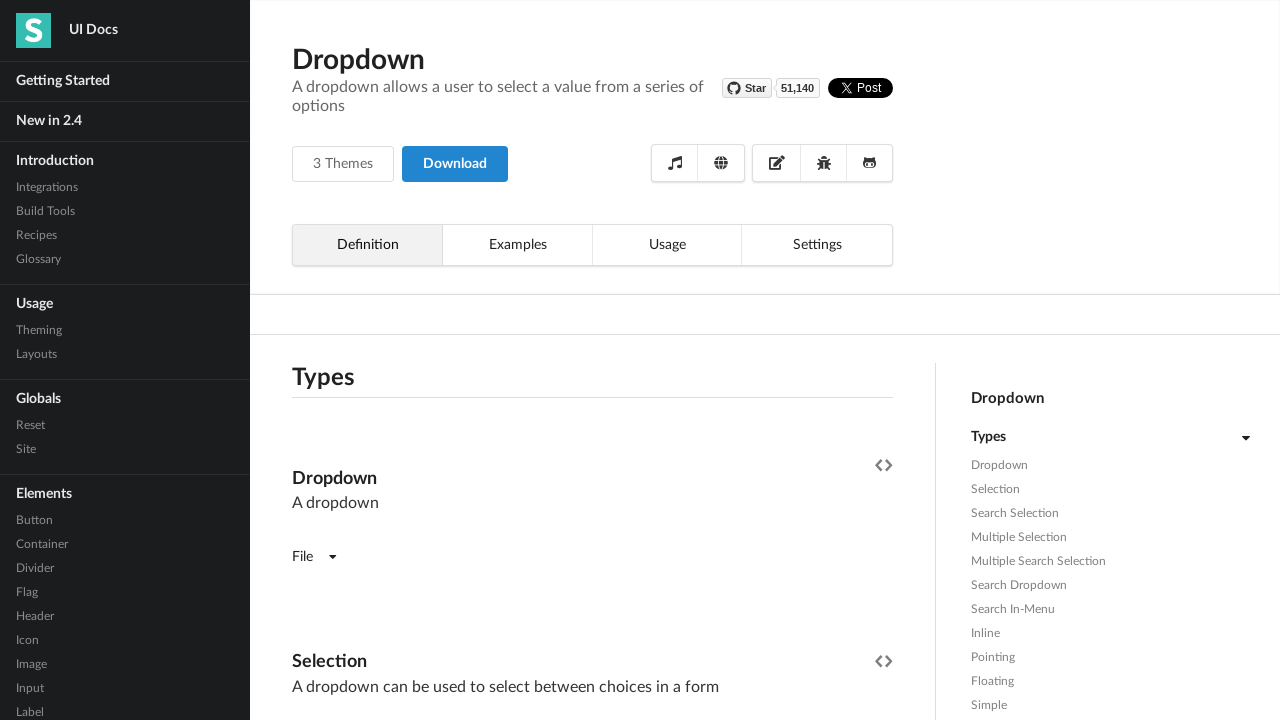

Clicked the dropdown to open it at (390, 361) on (//*[@class='ui selection dropdown'])[1]
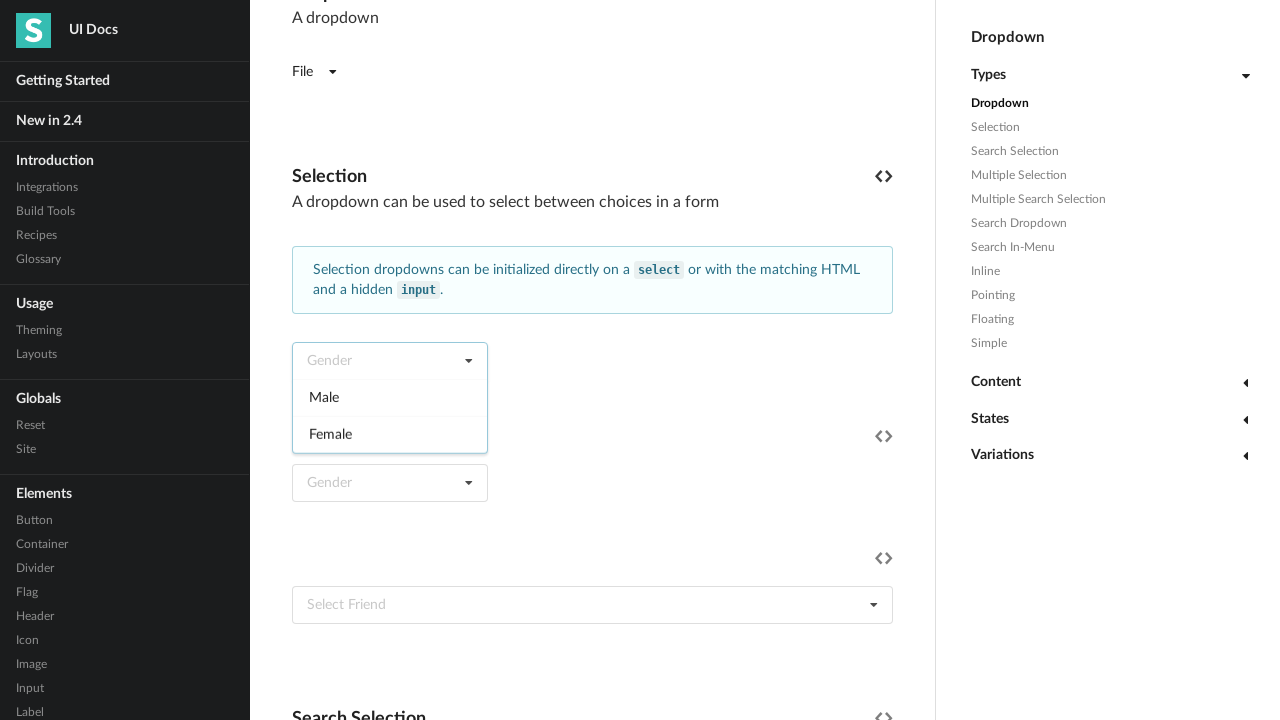

Typed 'f' to filter dropdown options by character matching
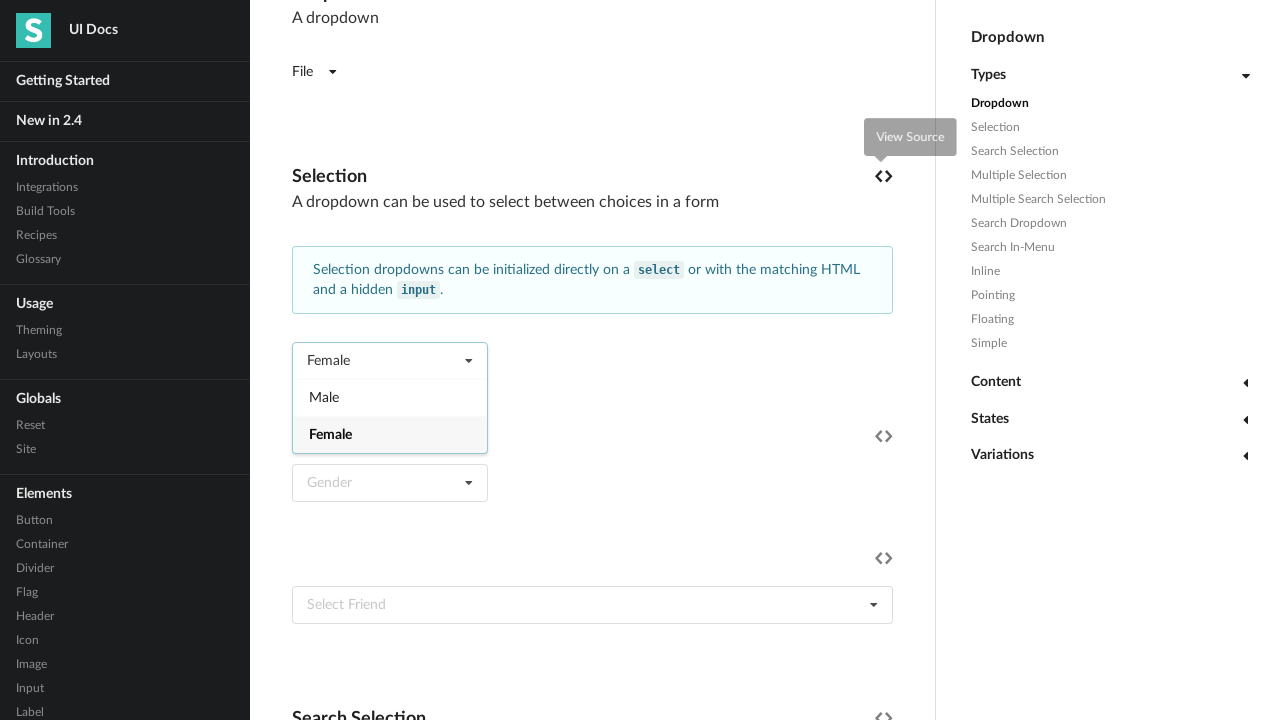

Pressed Enter to select the filtered dropdown option
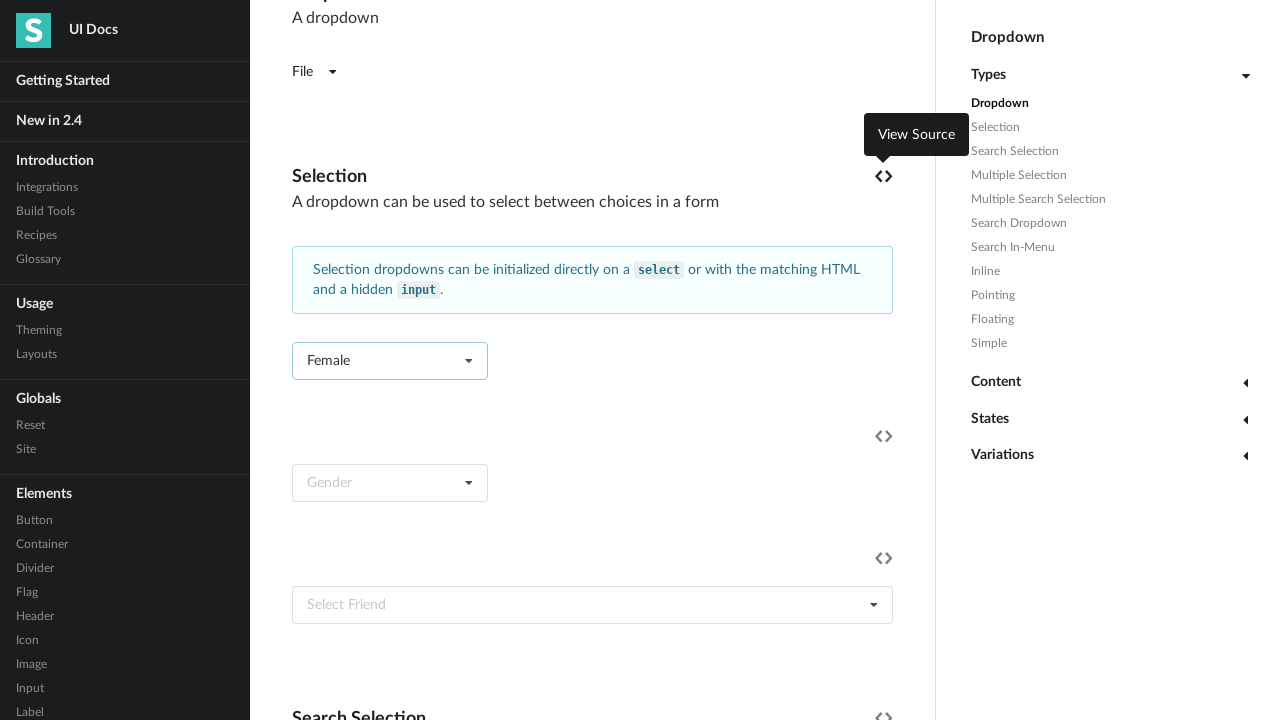

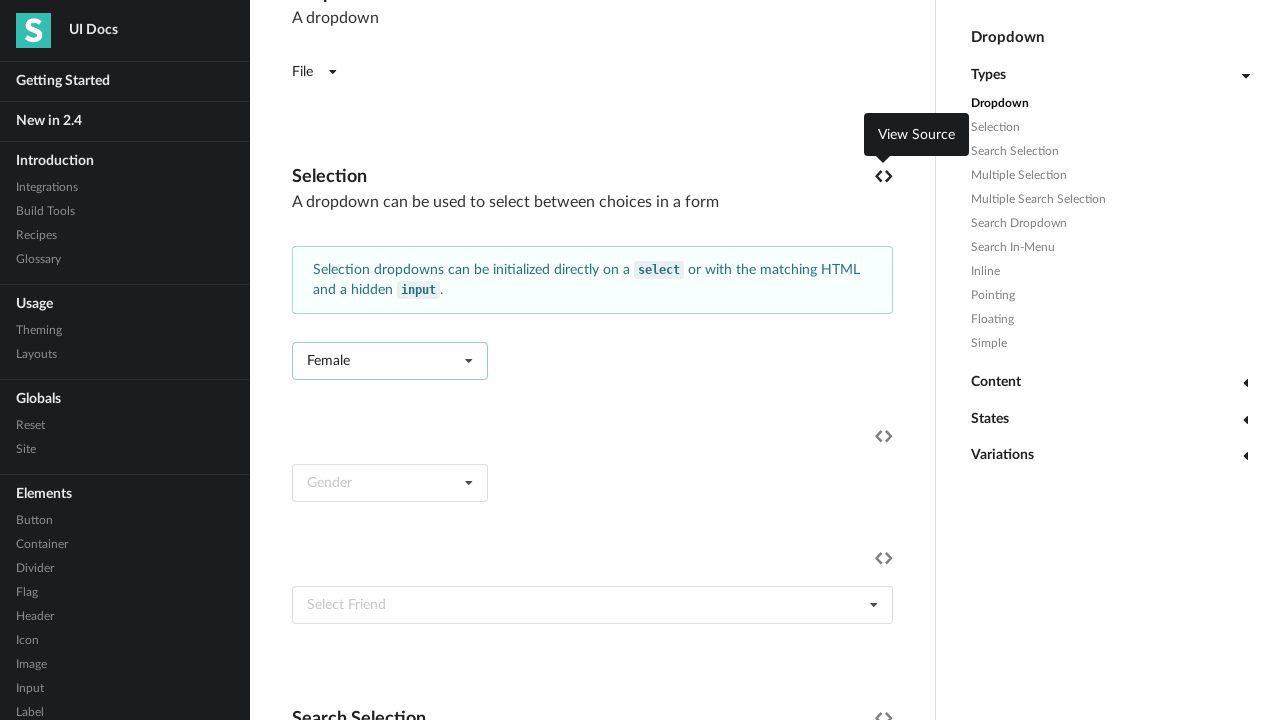